Tests iframe content visibility by switching to iframe, verifying content, refreshing, and verifying content again

Starting URL: https://the-internet.herokuapp.com/iframe

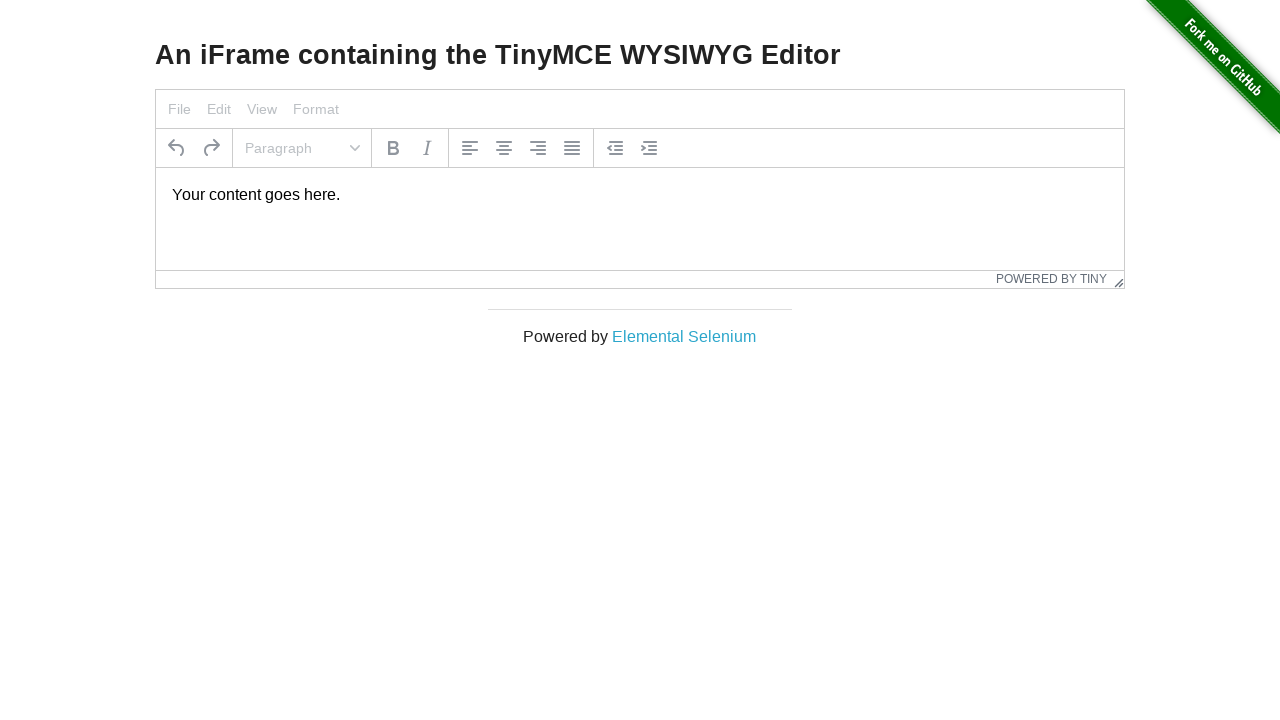

Navigated to iframe test page
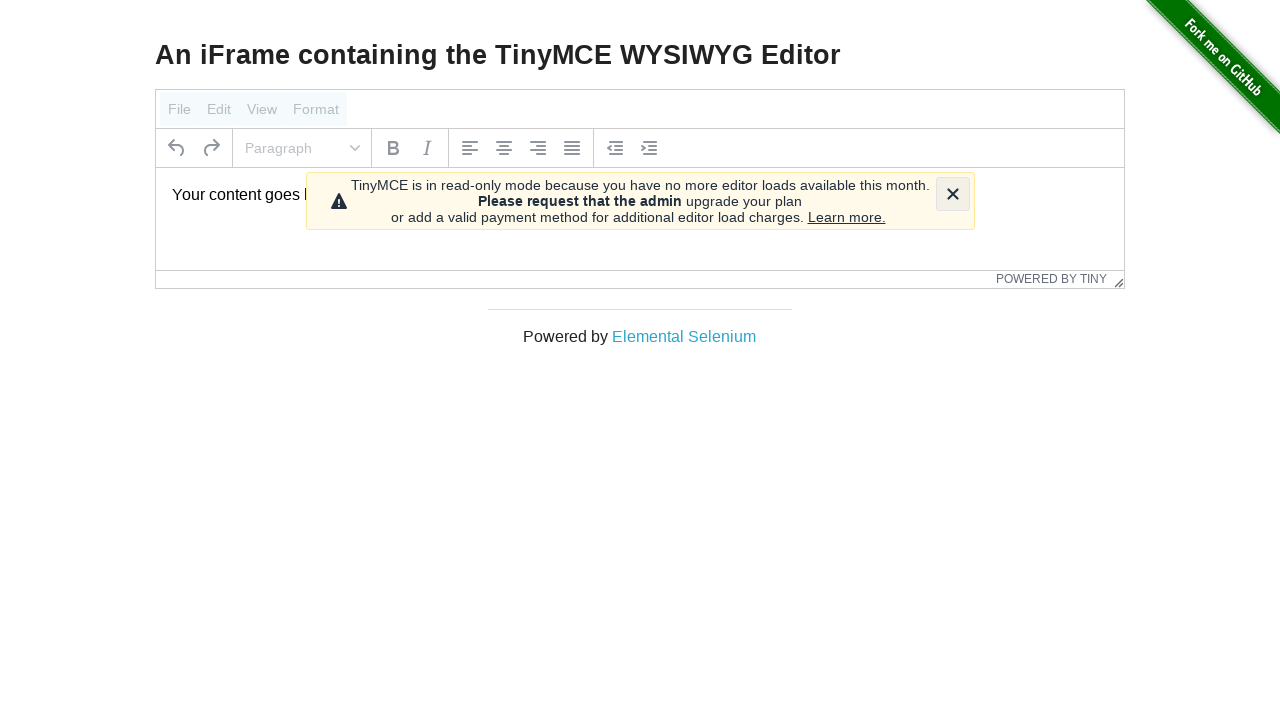

Verified tinymce is not present in main frame
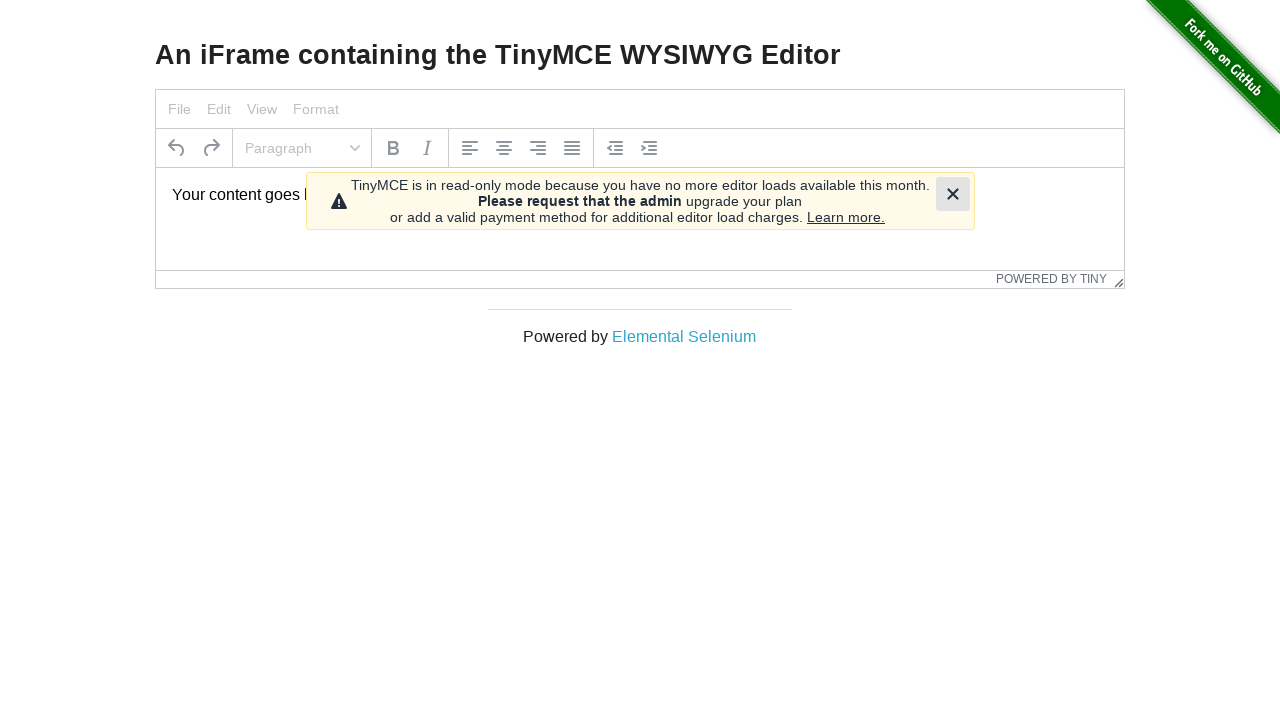

Switched to iframe and verified tinymce content is visible
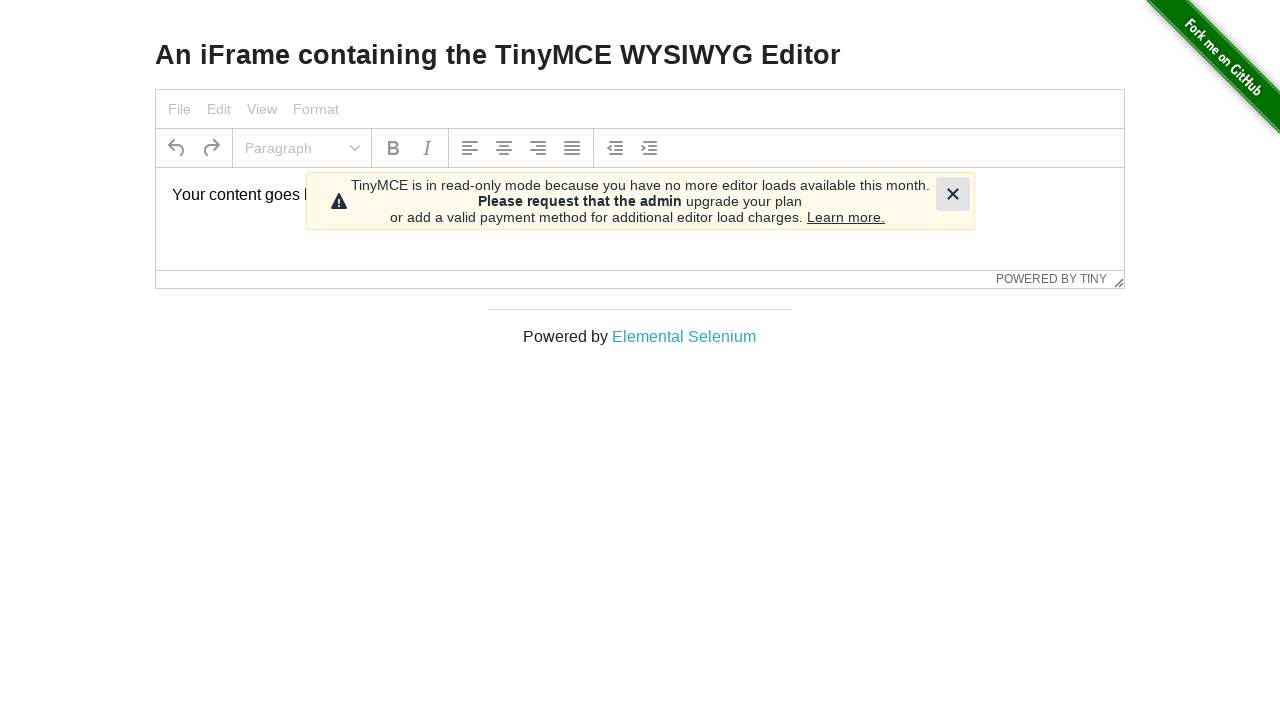

Reloaded the page
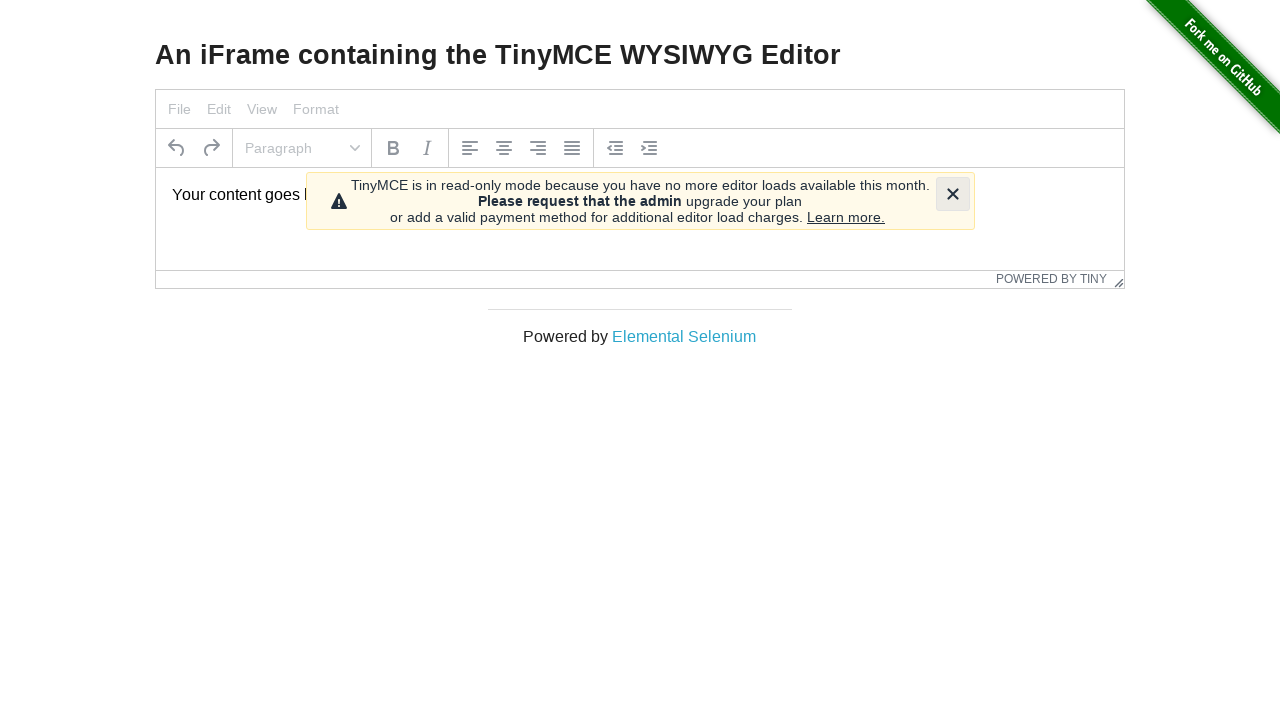

Verified tinymce is still not present in main frame after reload
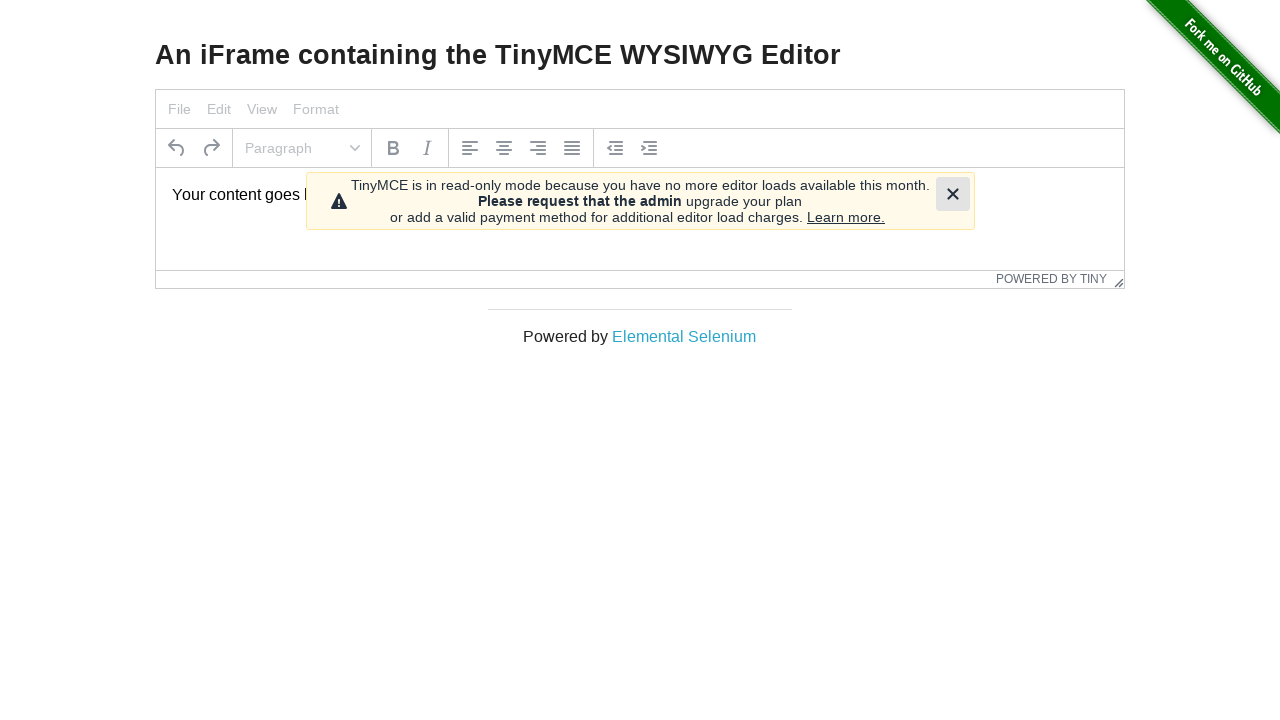

Switched to iframe again and verified tinymce content is visible after reload
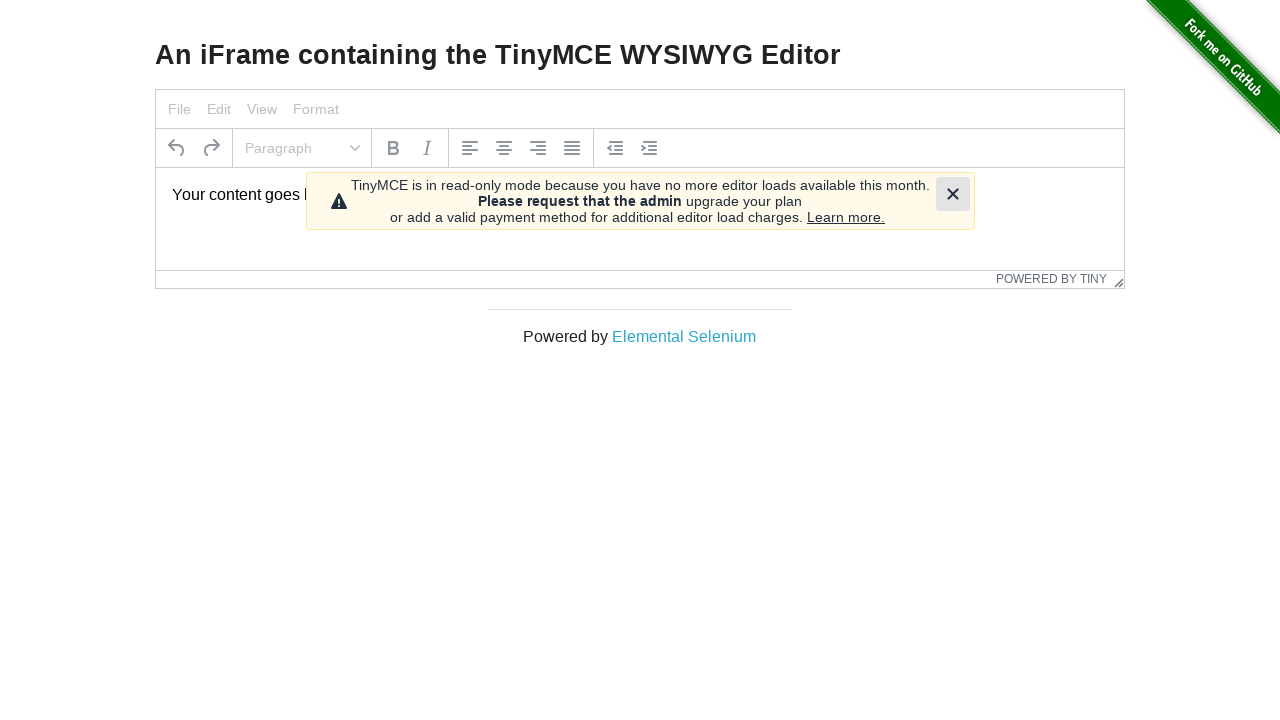

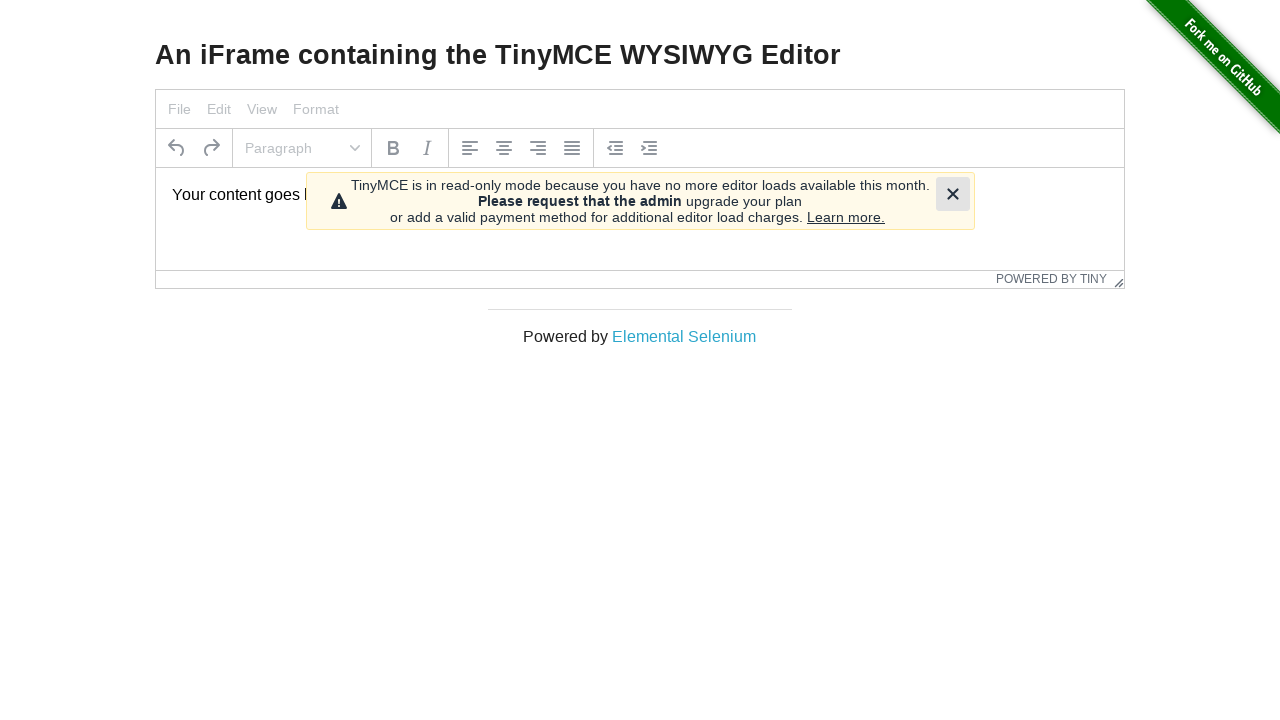